Tests an explicit wait scenario where the script waits for a price to drop to $100, then clicks a book button, performs a mathematical calculation on a displayed value, enters the result, and submits the answer.

Starting URL: http://suninjuly.github.io/explicit_wait2.html

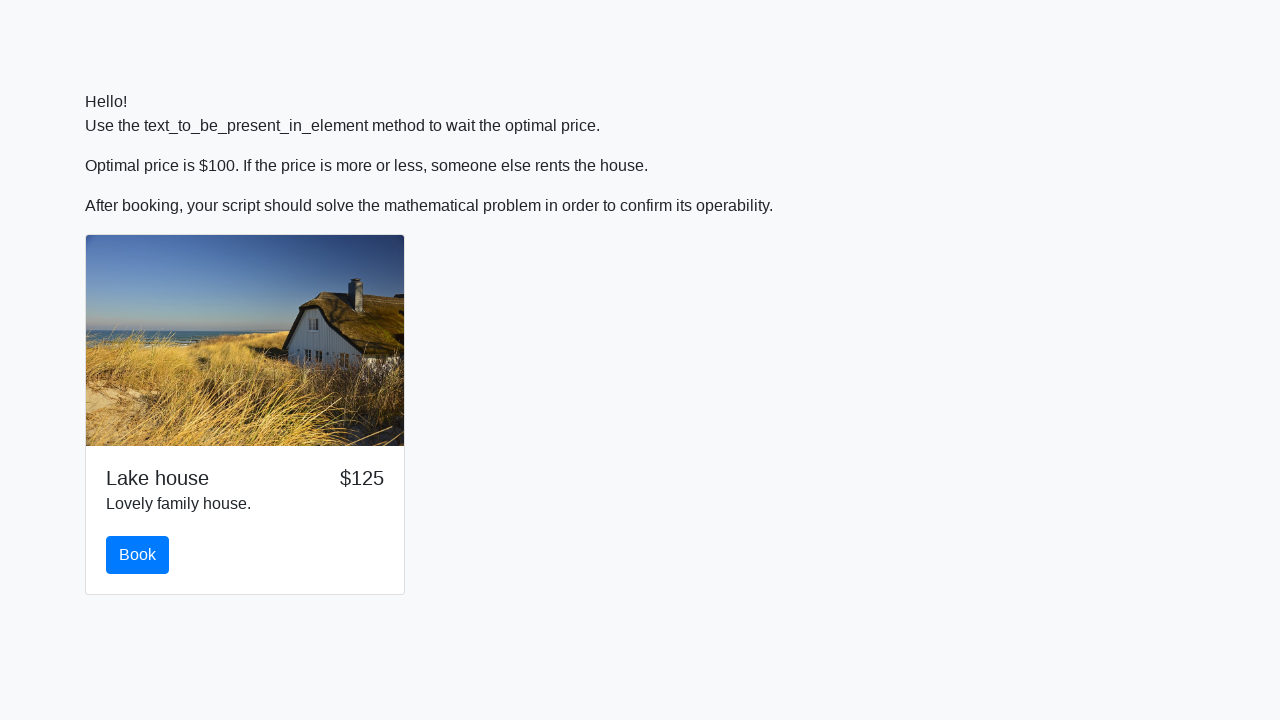

Waited for price to drop to $100
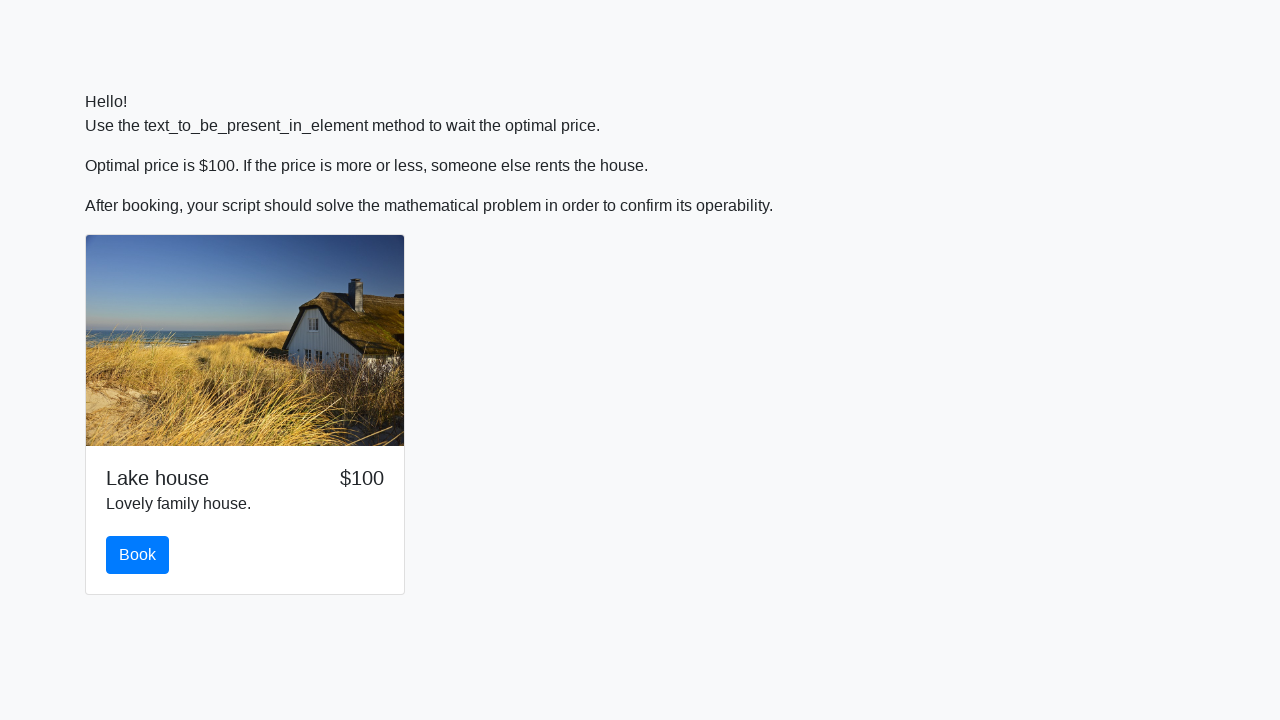

Clicked the book button at (138, 555) on #book
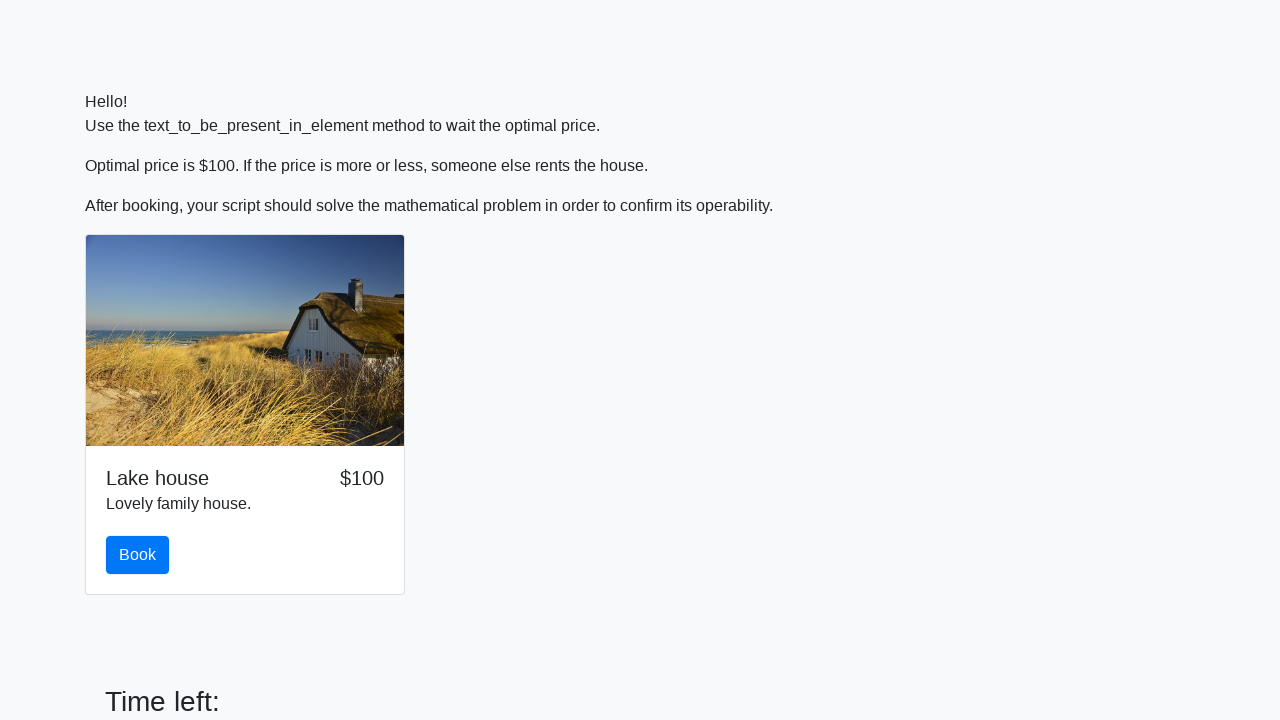

Retrieved input value: 780
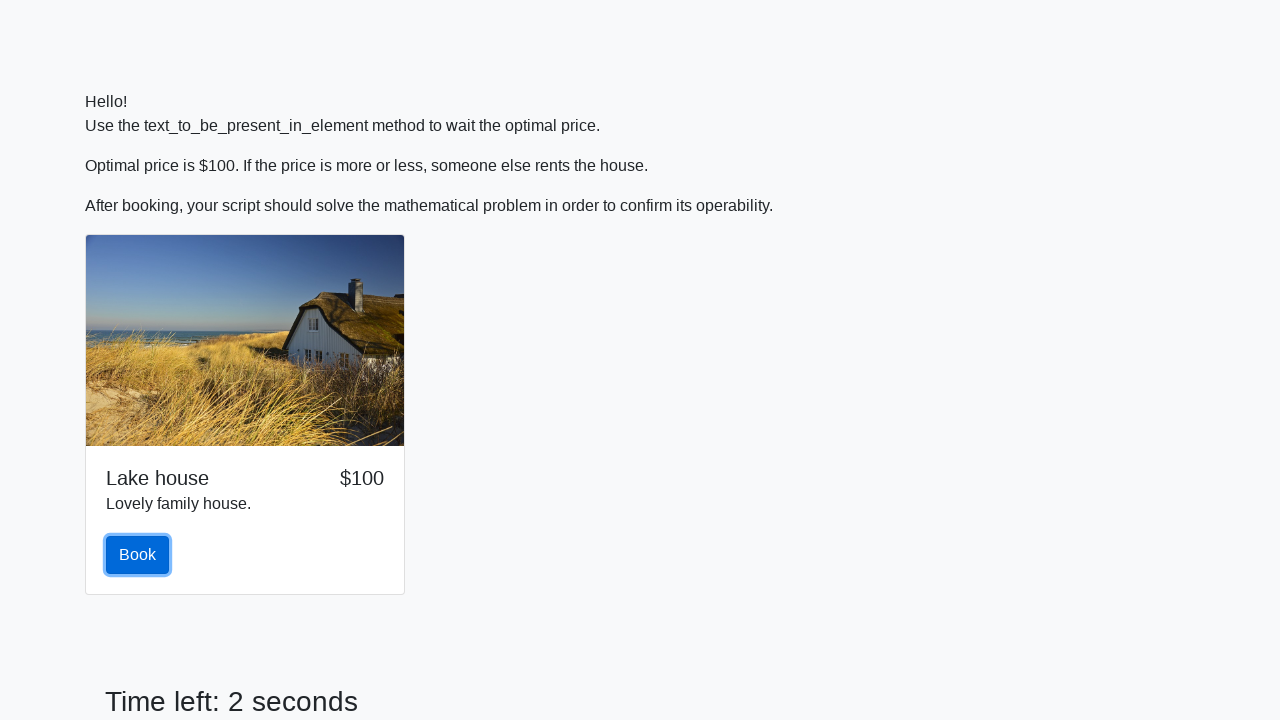

Calculated result using formula: 2.2286313308010257
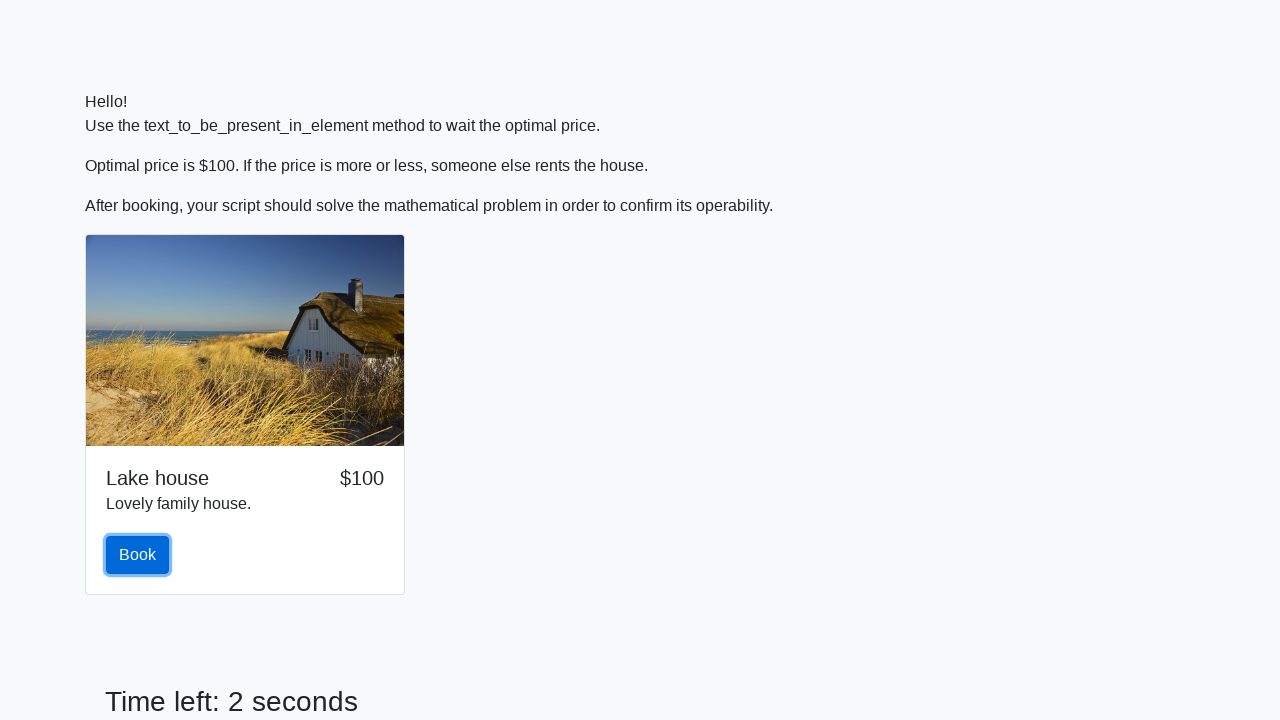

Entered calculated answer: 2.2286313308010257 on #answer
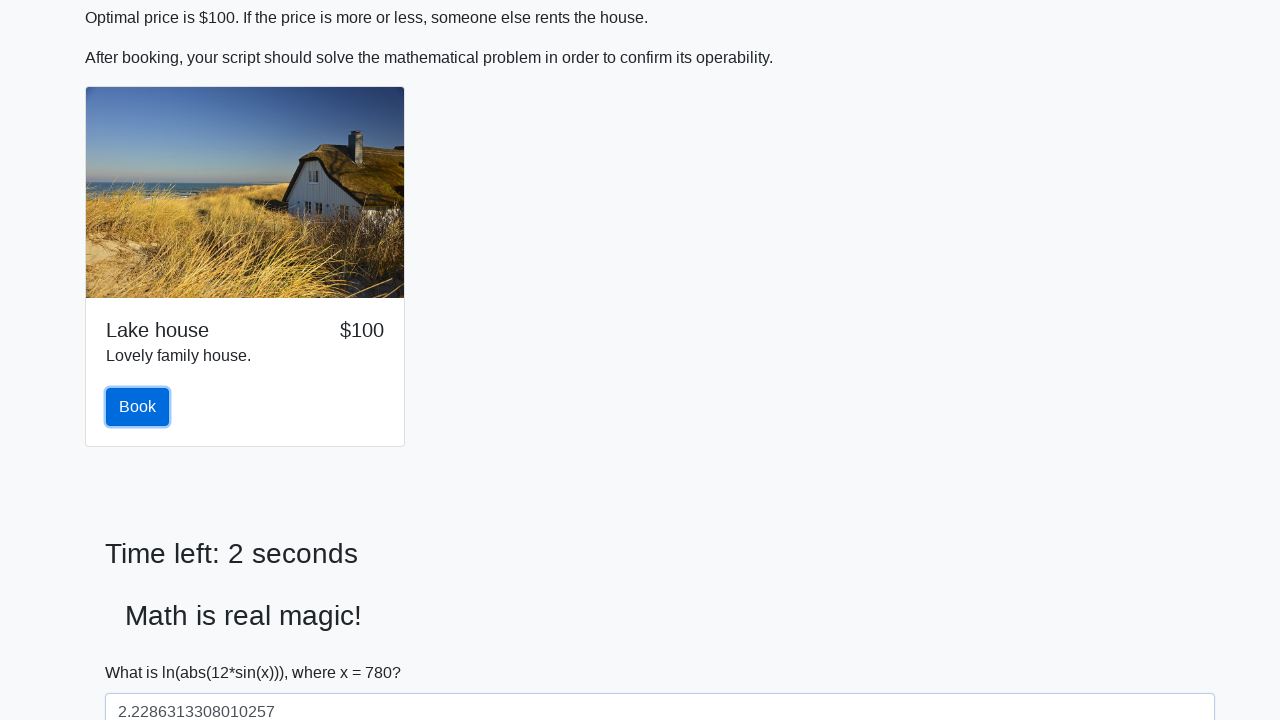

Clicked the solve button to submit answer at (143, 651) on #solve
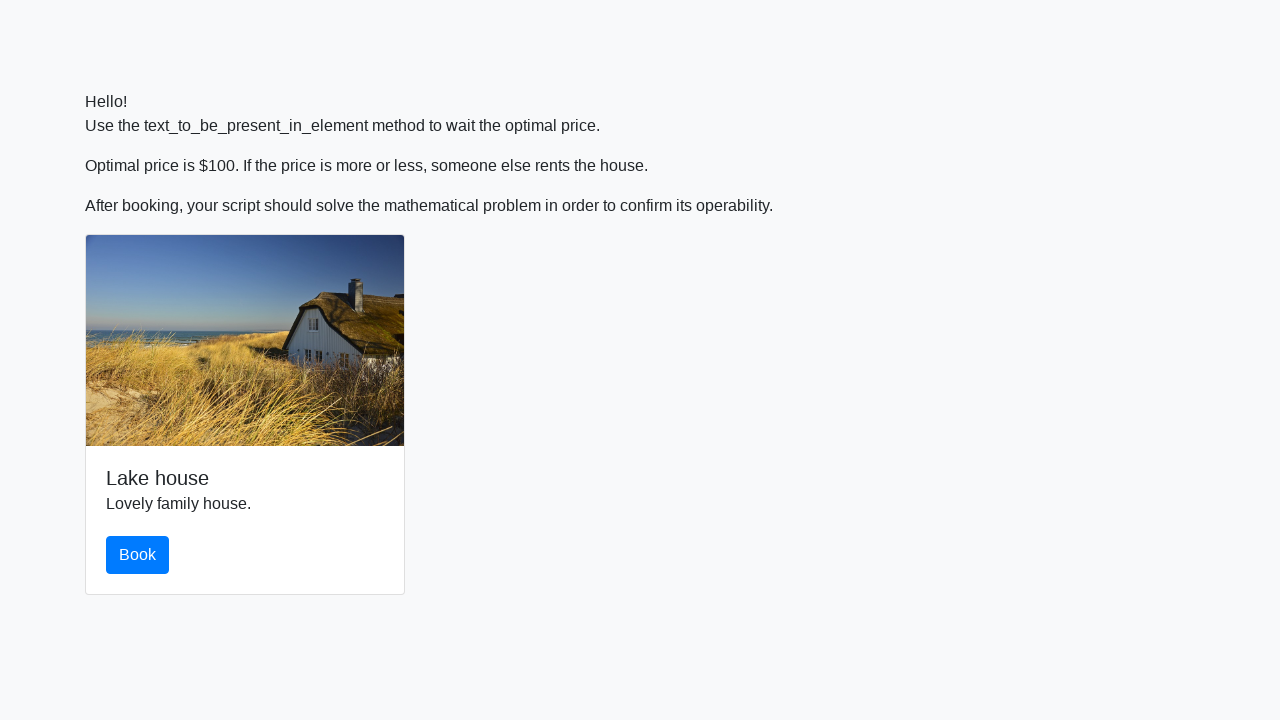

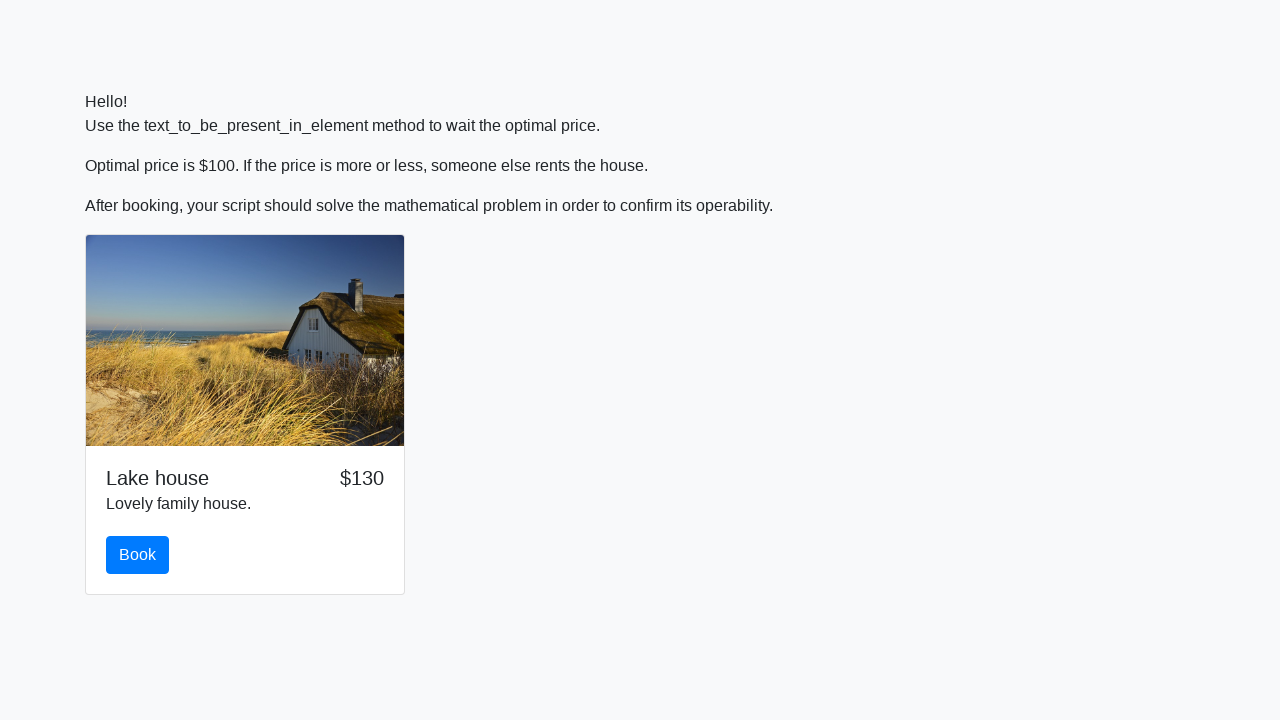